Navigates to the Rahul Shetty Academy Automation Practice page and waits for it to load, verifying the page is accessible.

Starting URL: https://rahulshettyacademy.com/AutomationPractice/

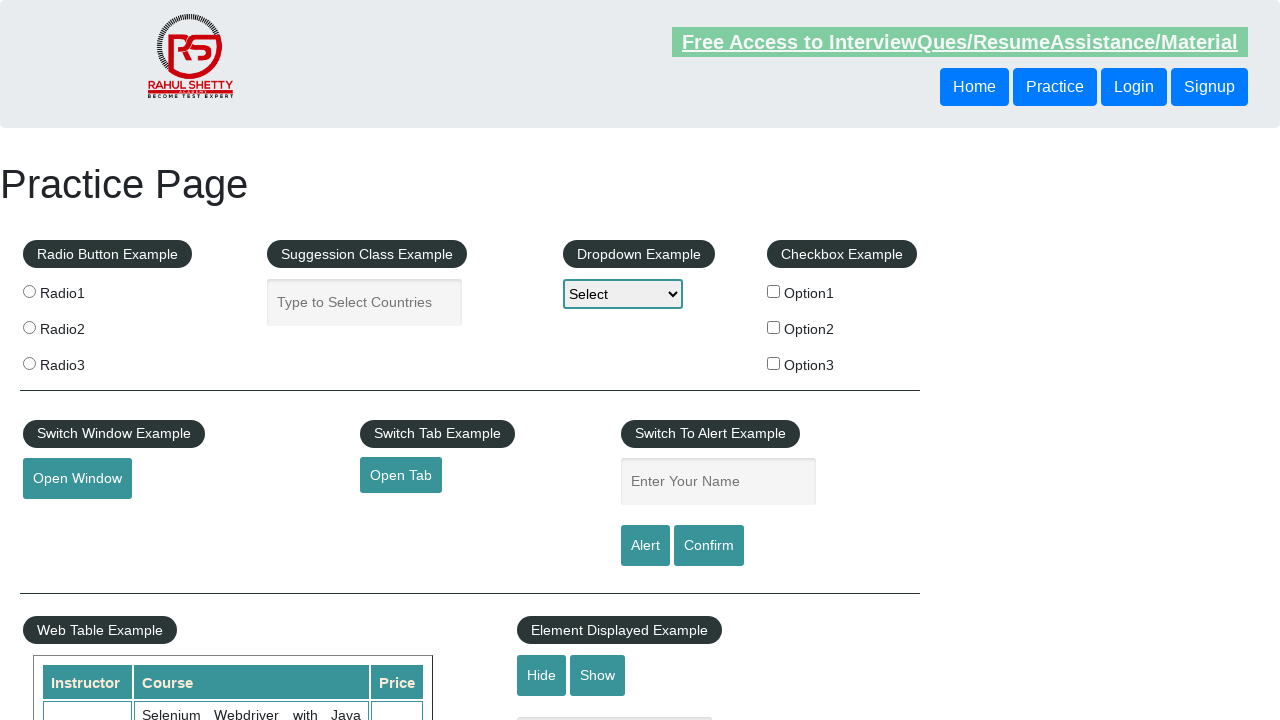

Navigated to Rahul Shetty Academy Automation Practice page
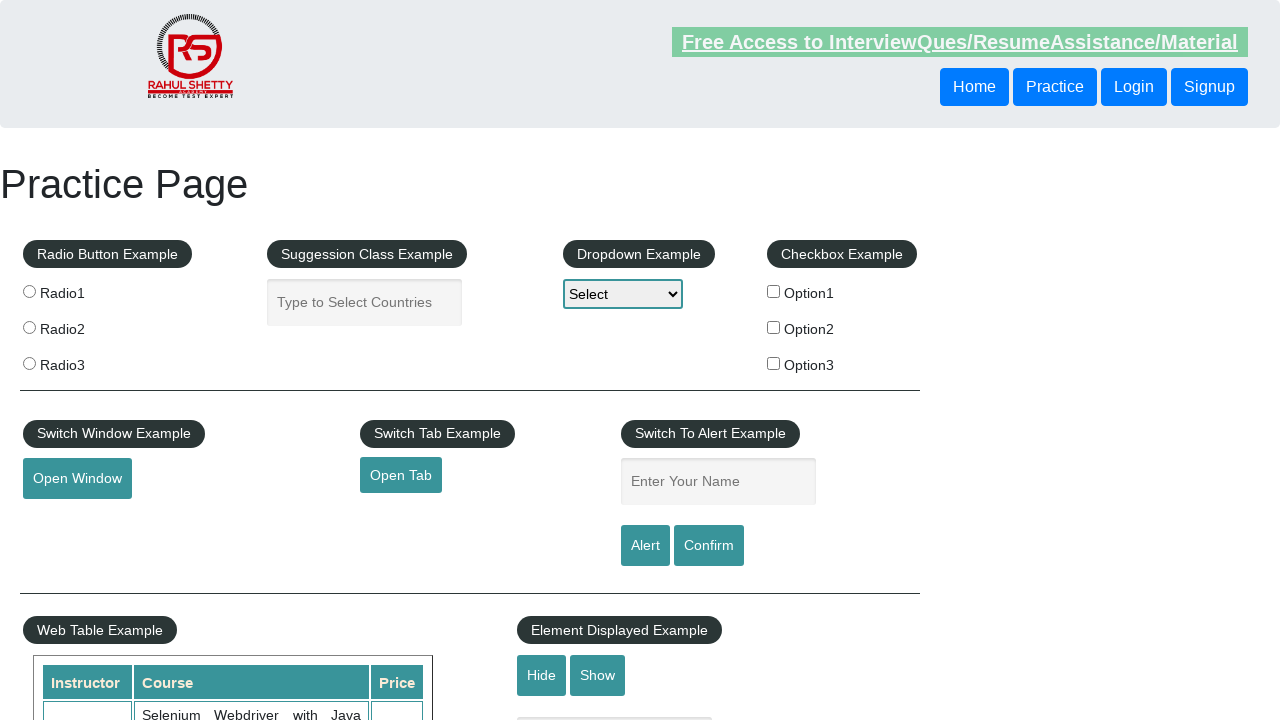

Page DOM content loaded
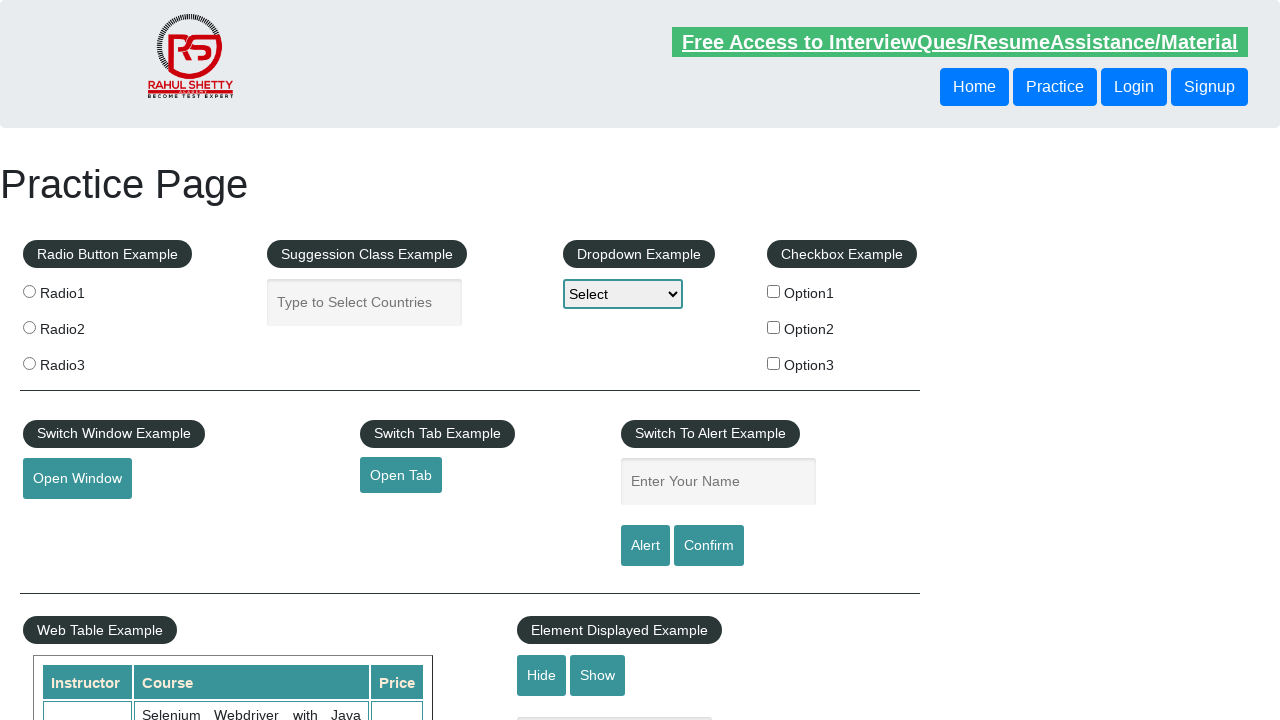

H1 element is visible, page verified as accessible
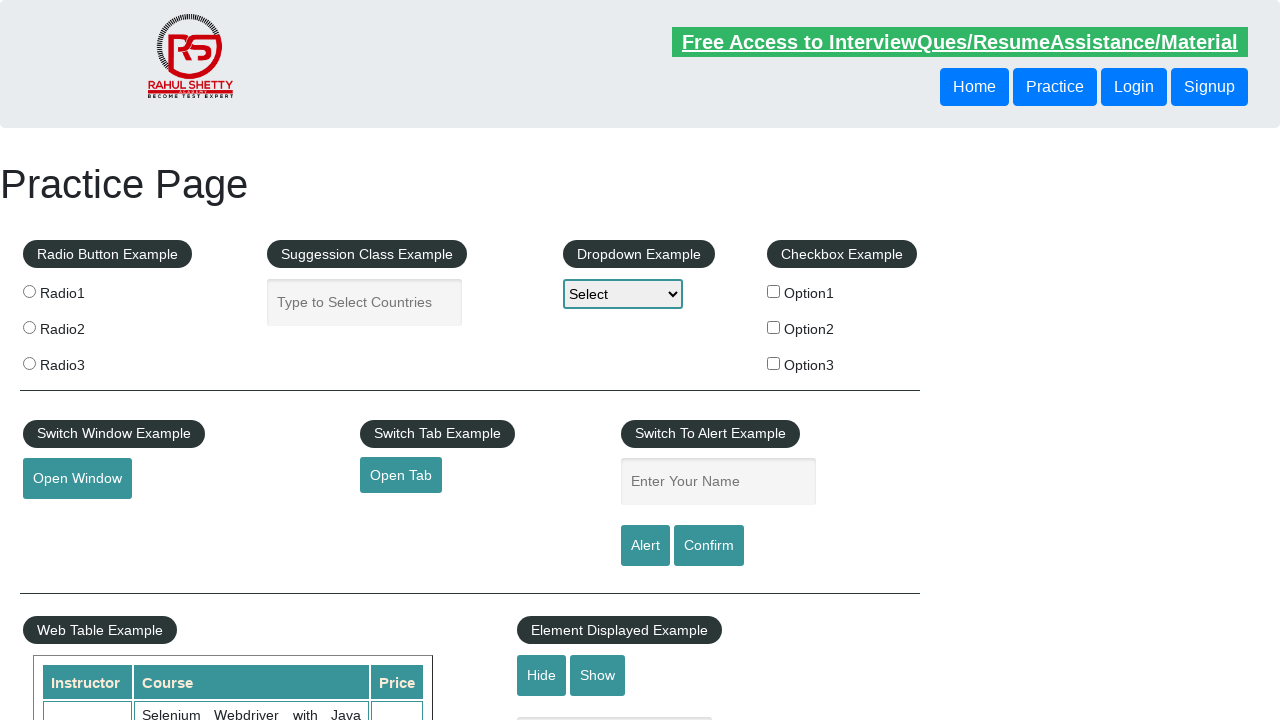

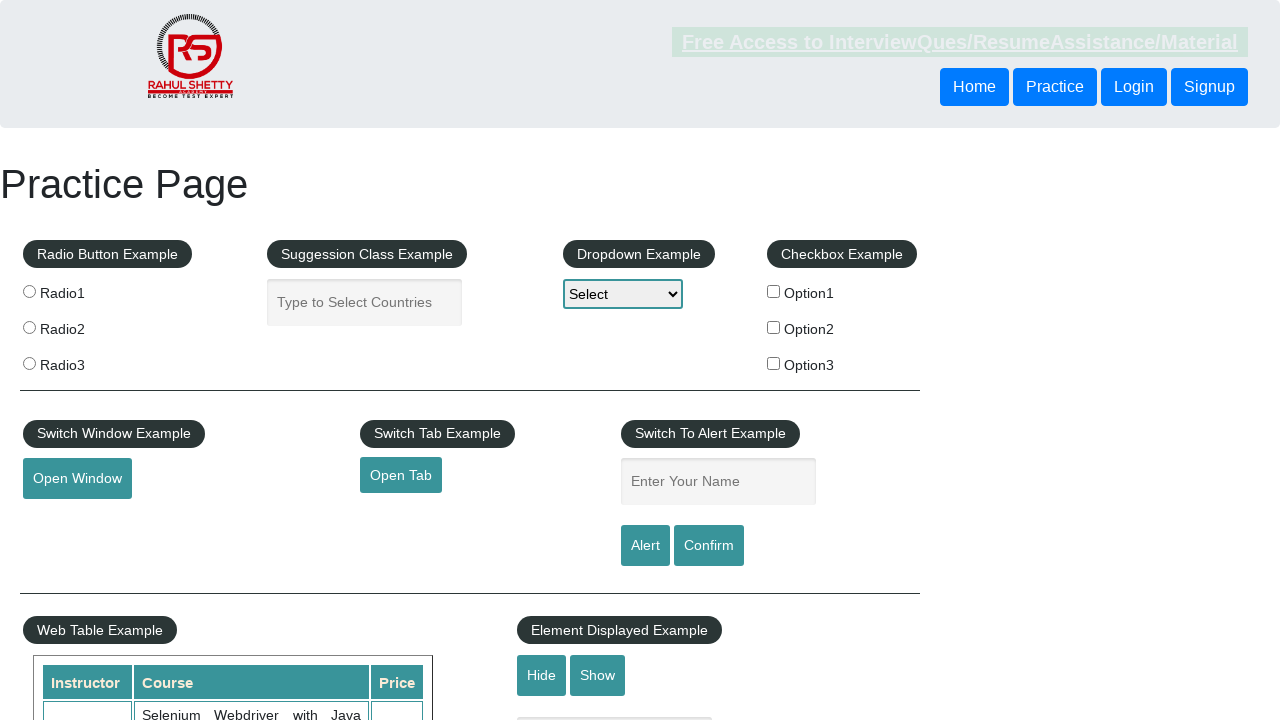